Tests browser window size manipulation by setting a custom window size and then maximizing the window on a YouTube video page

Starting URL: https://www.youtube.com/watch?v=cVZMah9kEjI

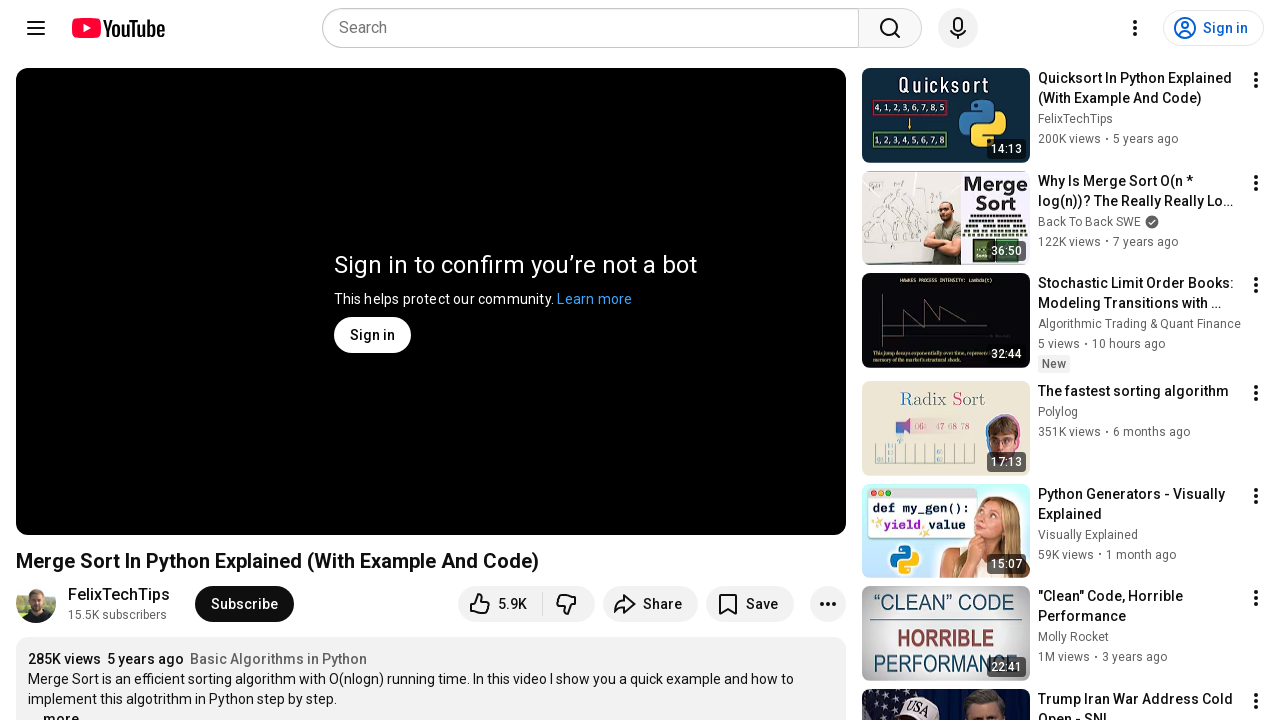

Set custom window size to 100x200
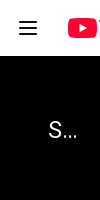

Retrieved current viewport size: {'width': 100, 'height': 200}
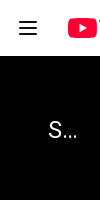

Maximized window by setting viewport size to 1920x1080
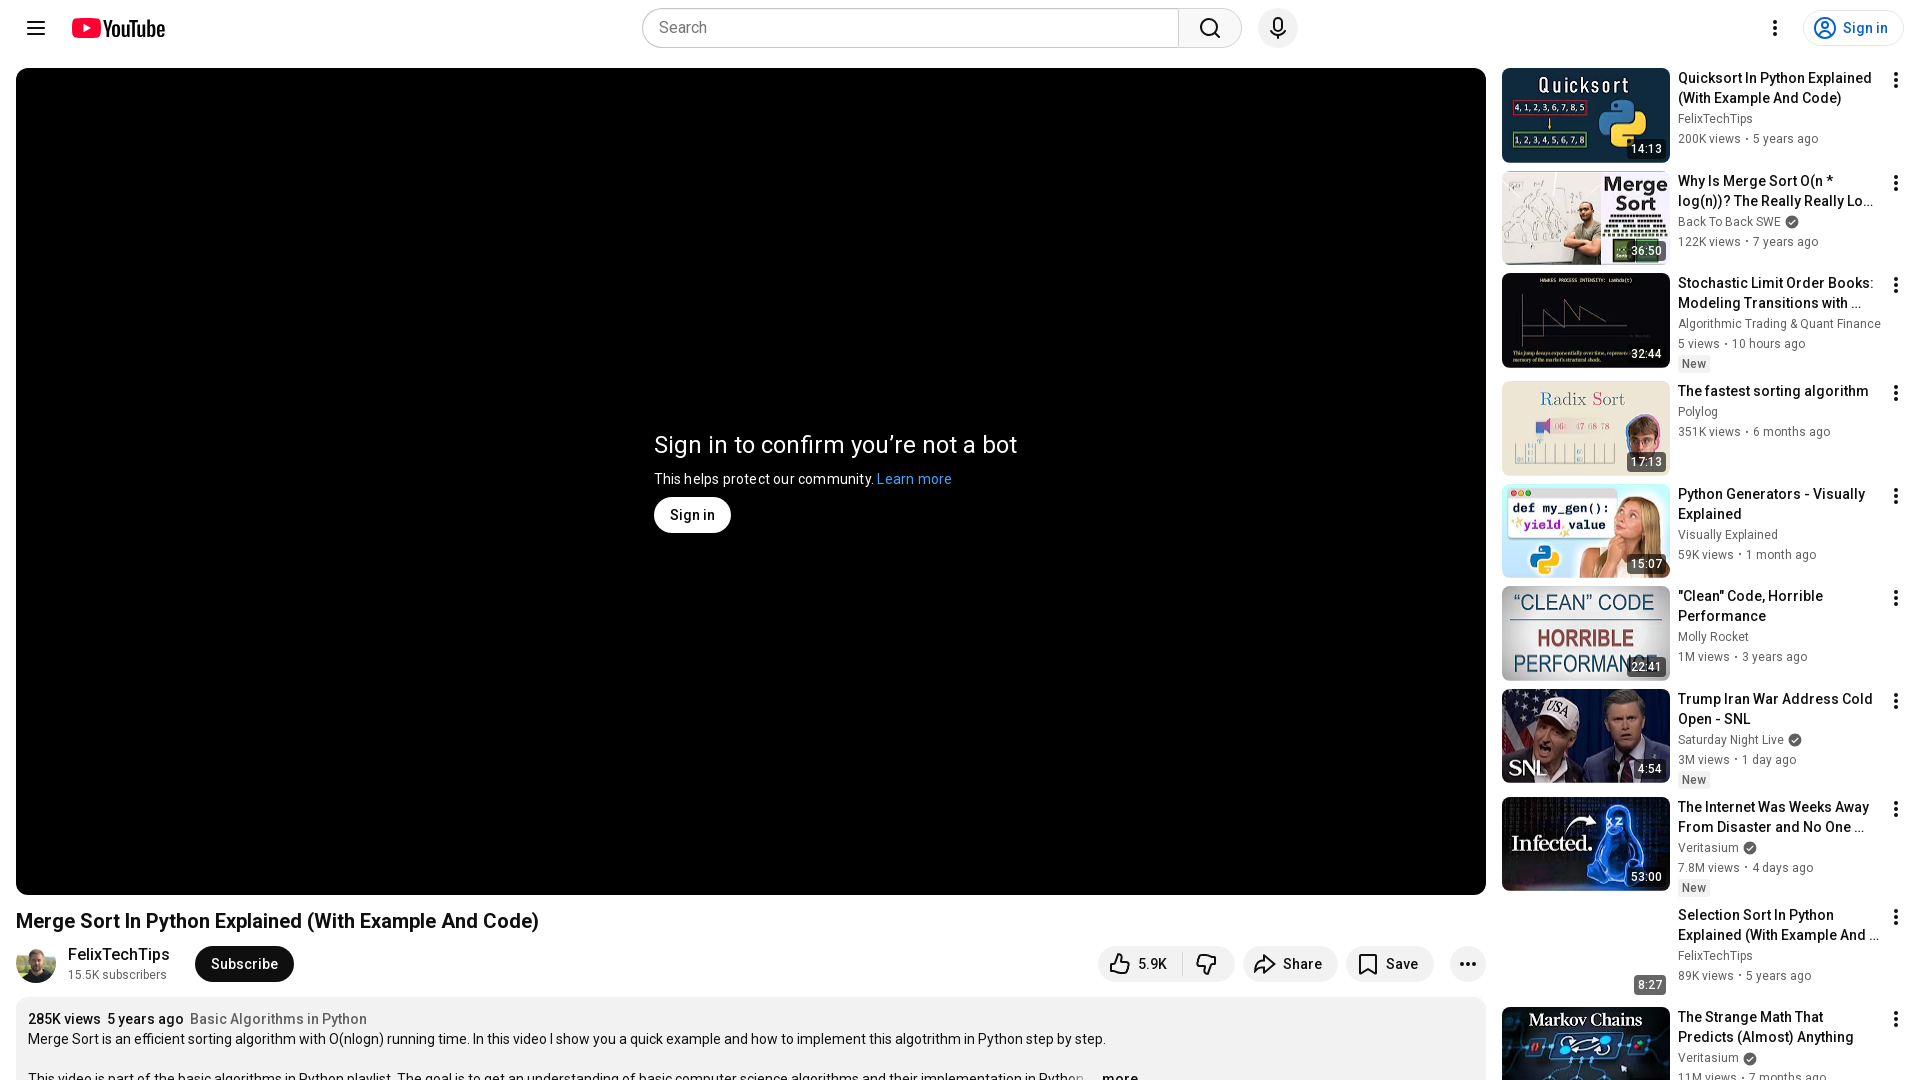

Retrieved maximized viewport size: {'width': 1920, 'height': 1080}
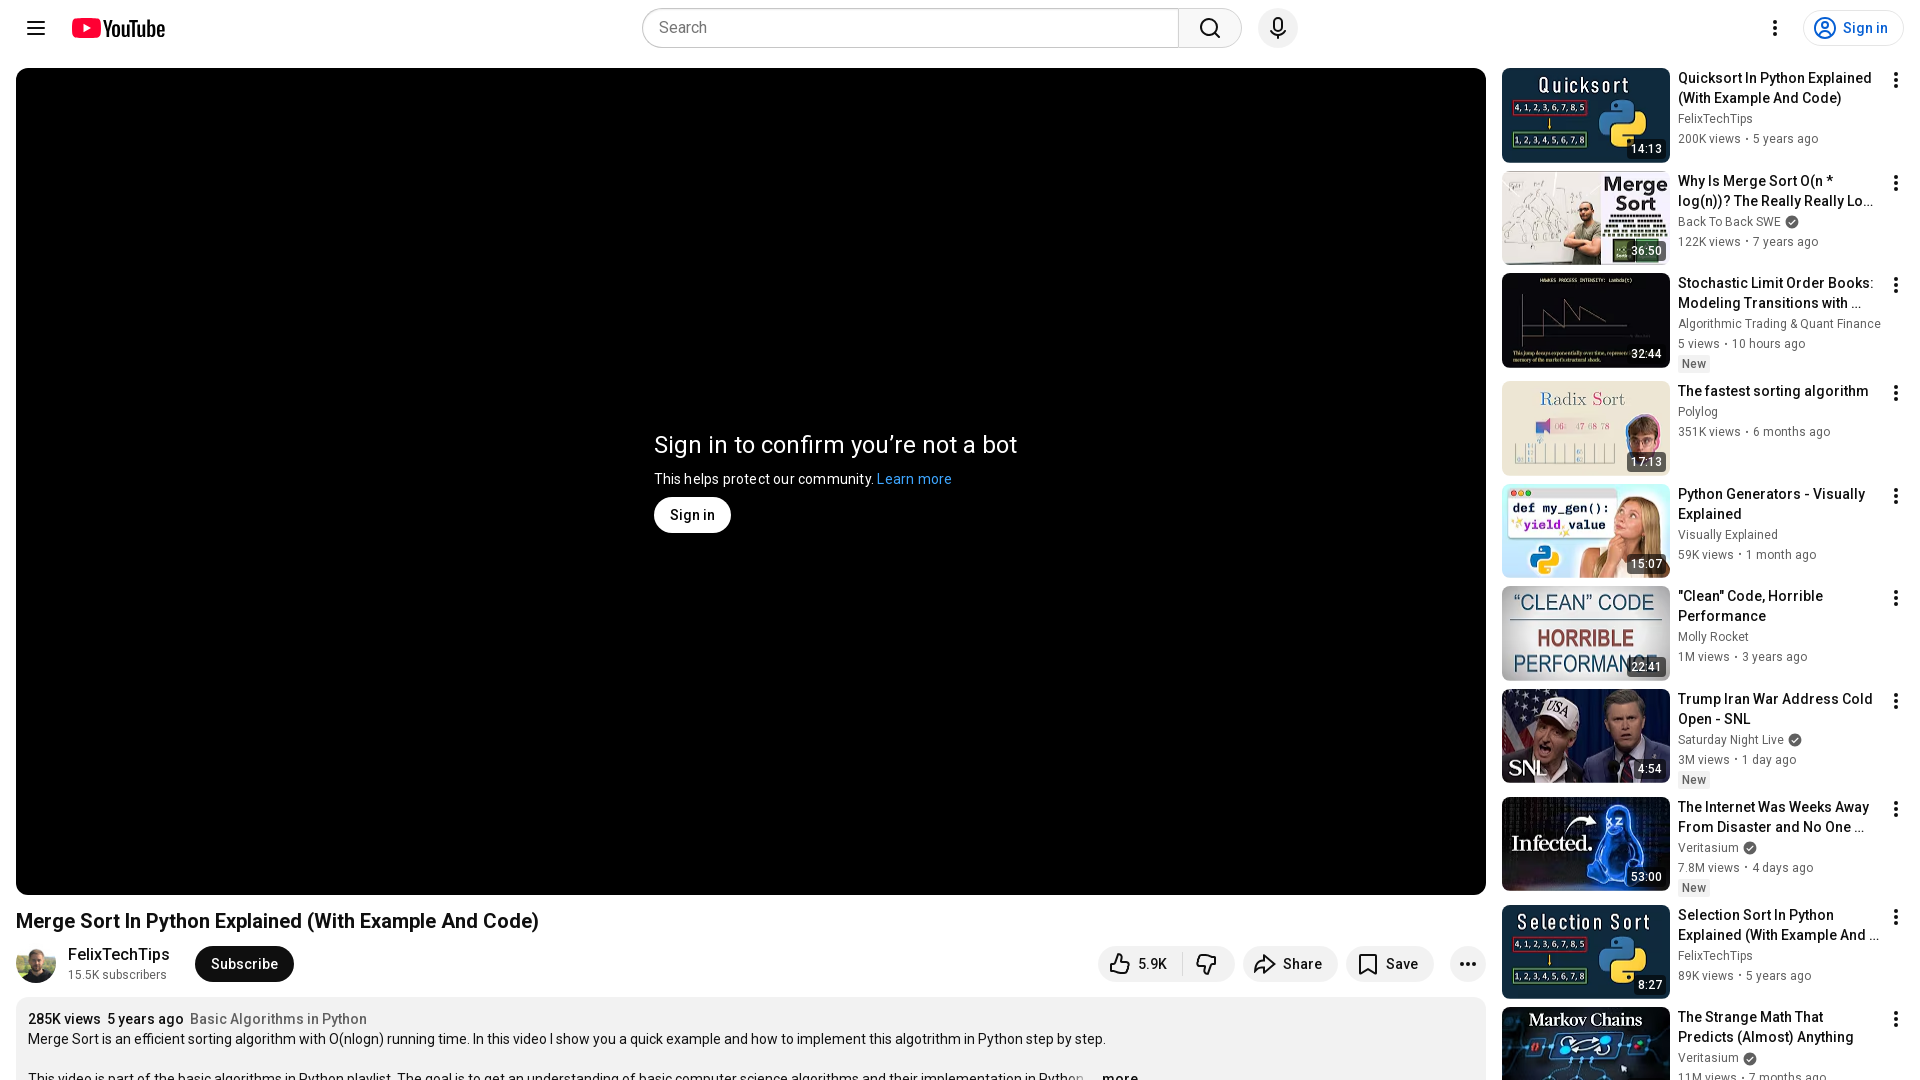

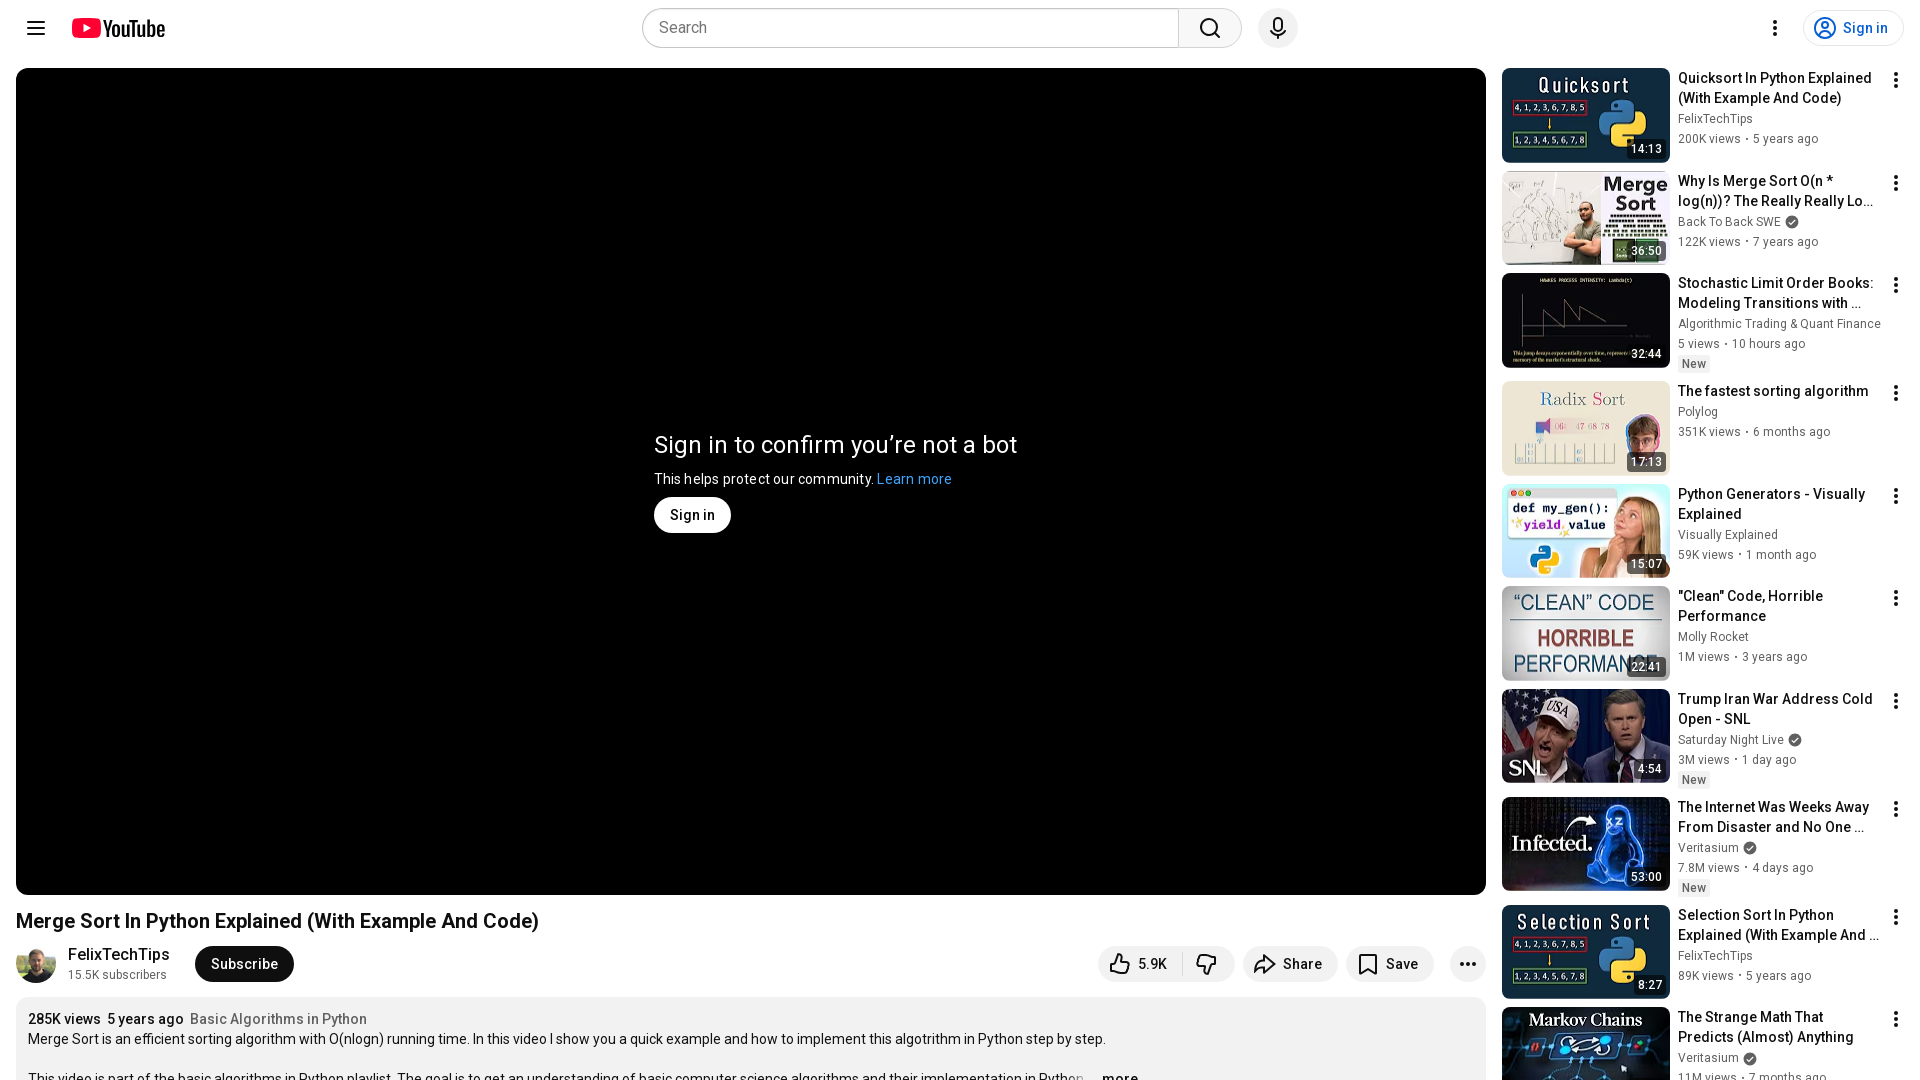